Extracts href from a link element, navigates to that URL, and clicks on an about link

Starting URL: https://rahulshettyacademy.com/AutomationPractice

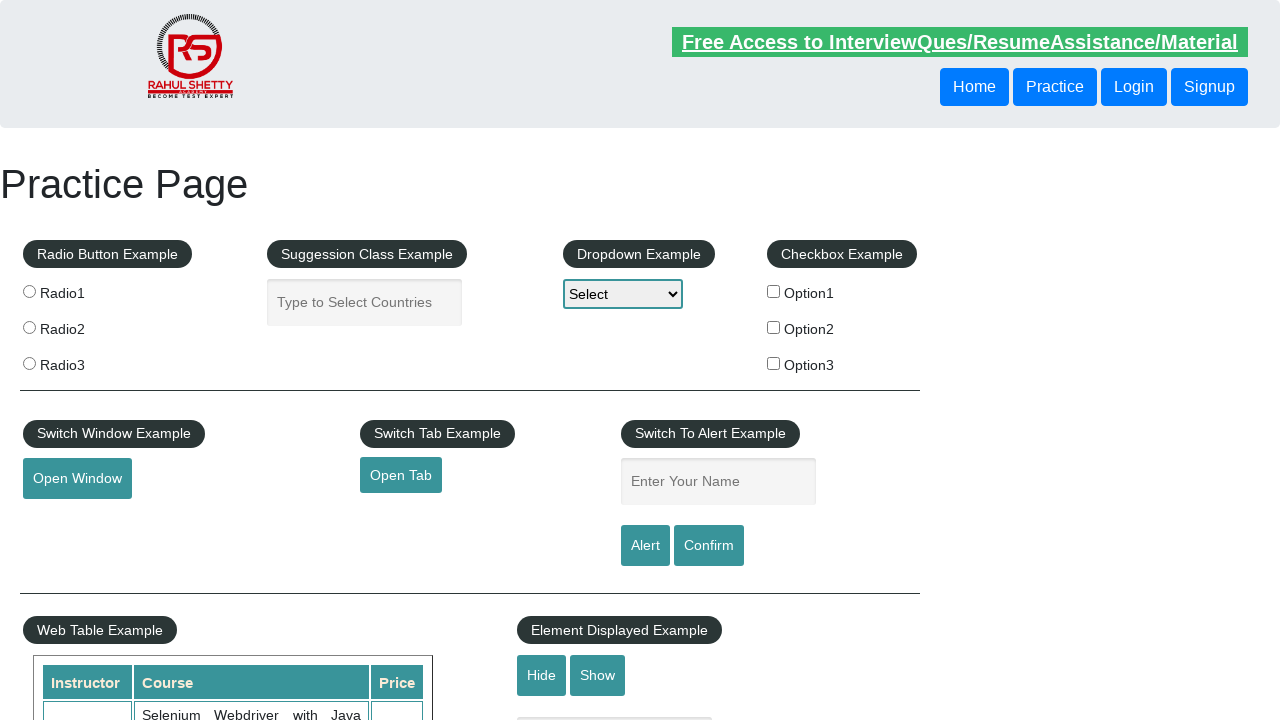

Extracted href attribute from open tab link element
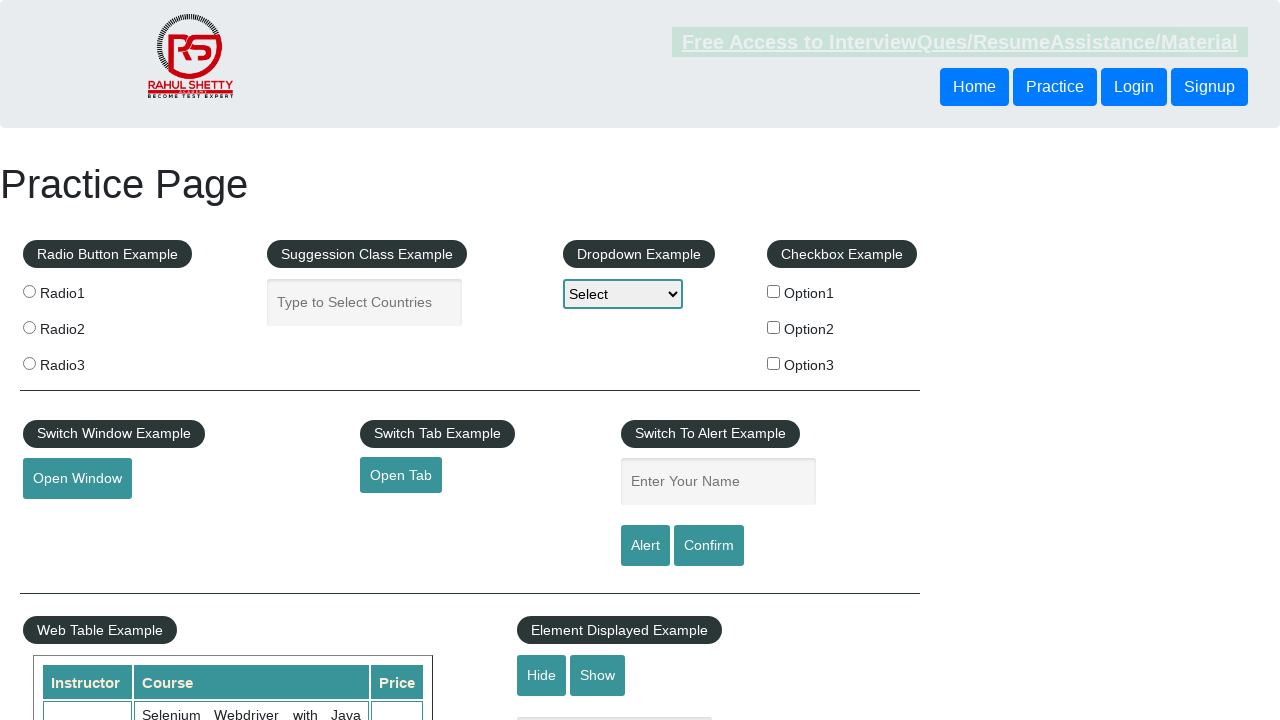

Navigated to extracted URL
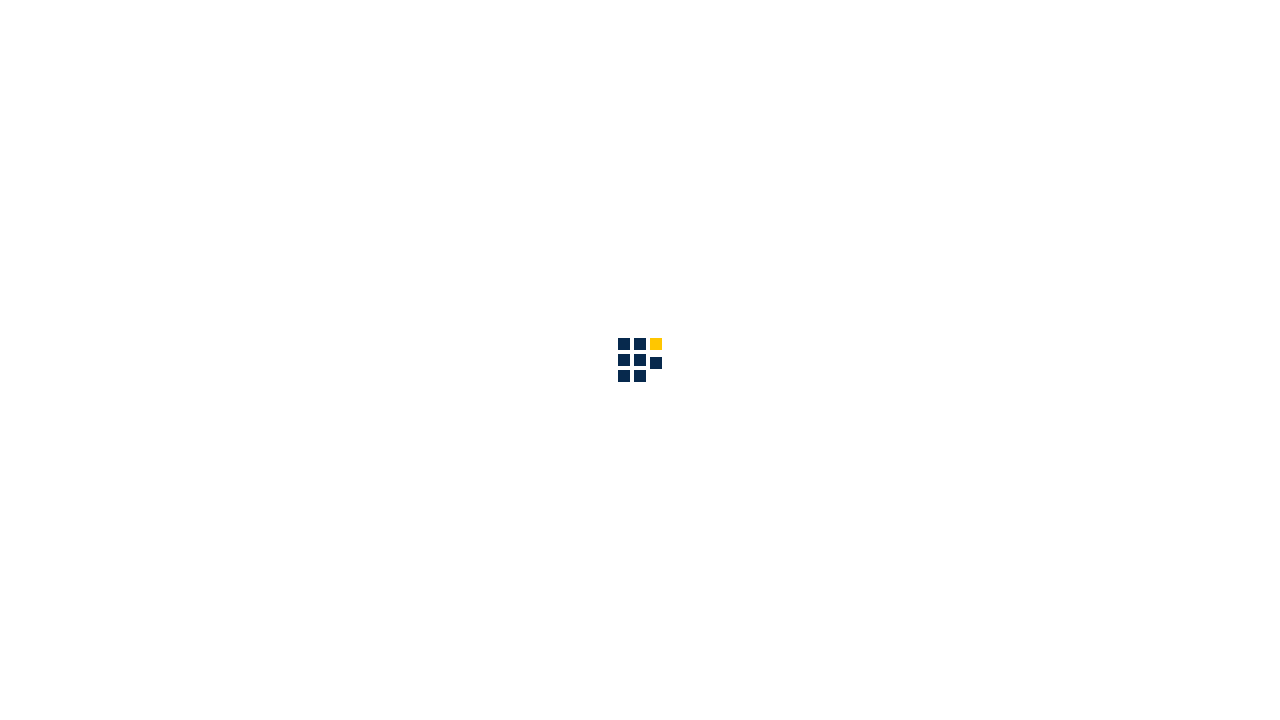

Clicked on about link in sub-menu at (865, 36) on div.sub-menu-bar a[href*='about']
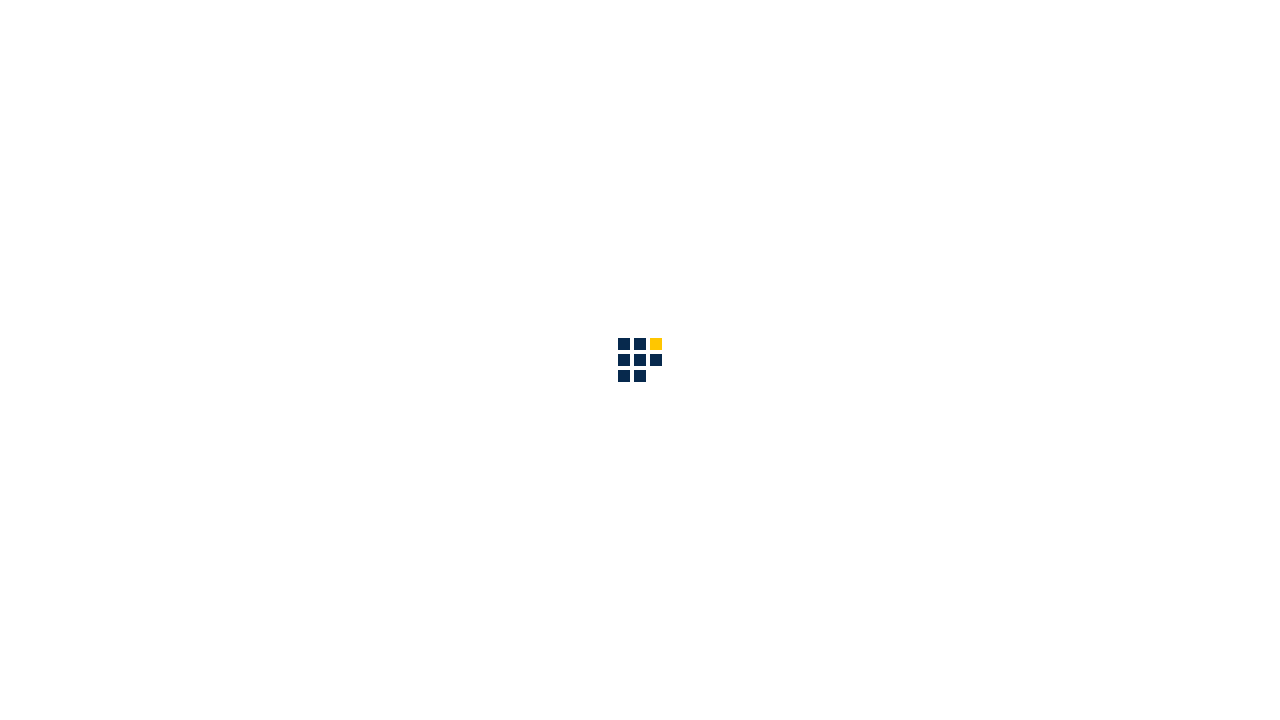

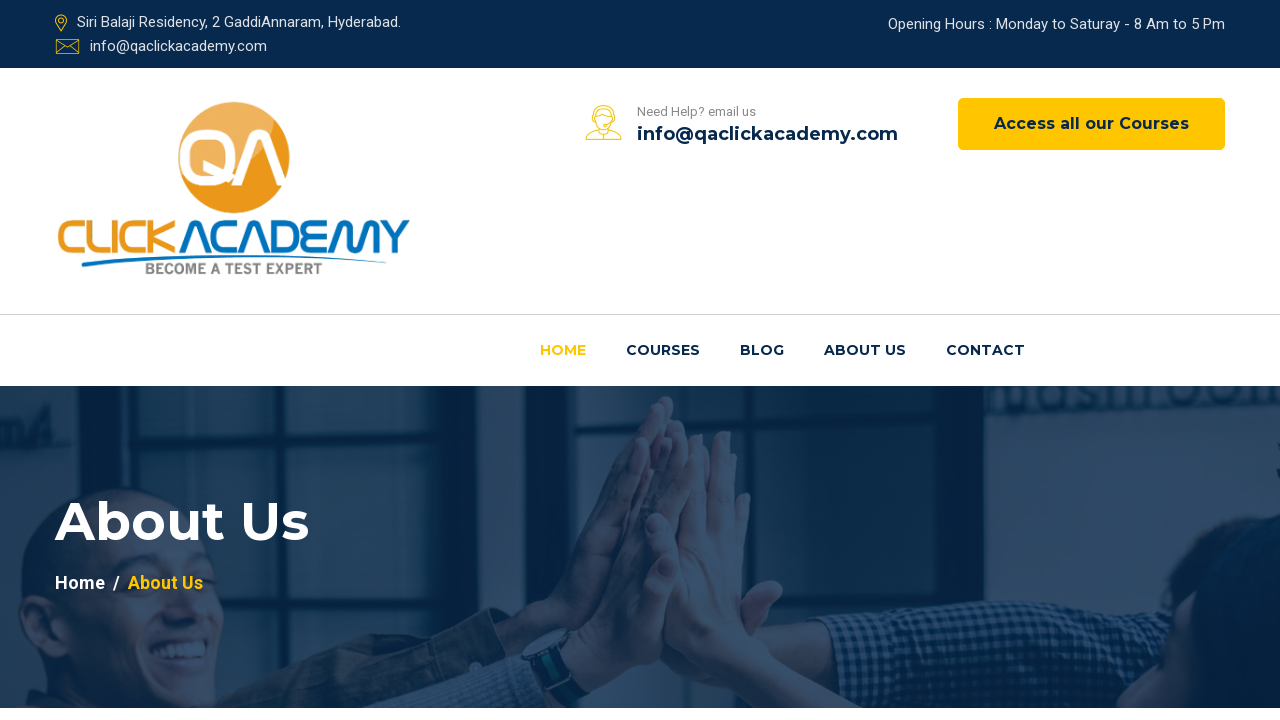